Tests filtering to display all todo items after switching between filters

Starting URL: https://demo.playwright.dev/todomvc

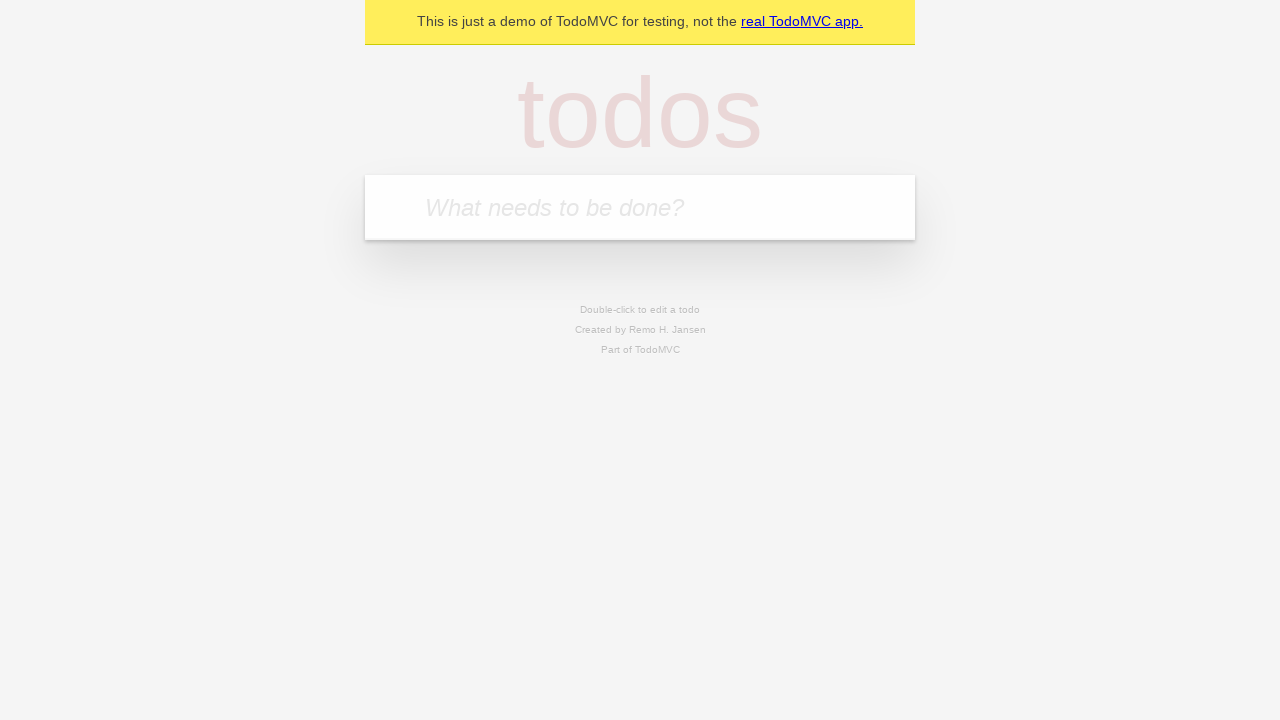

Filled todo input with 'buy some cheese' on internal:attr=[placeholder="What needs to be done?"i]
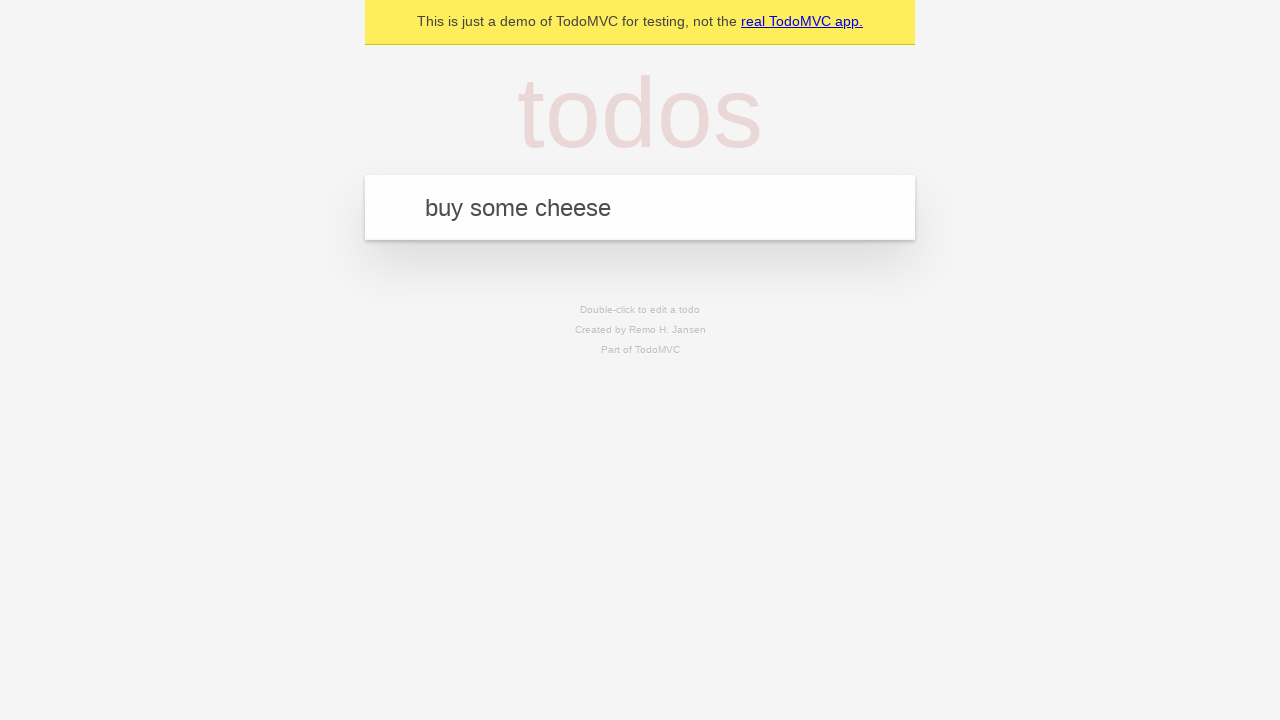

Pressed Enter to create first todo on internal:attr=[placeholder="What needs to be done?"i]
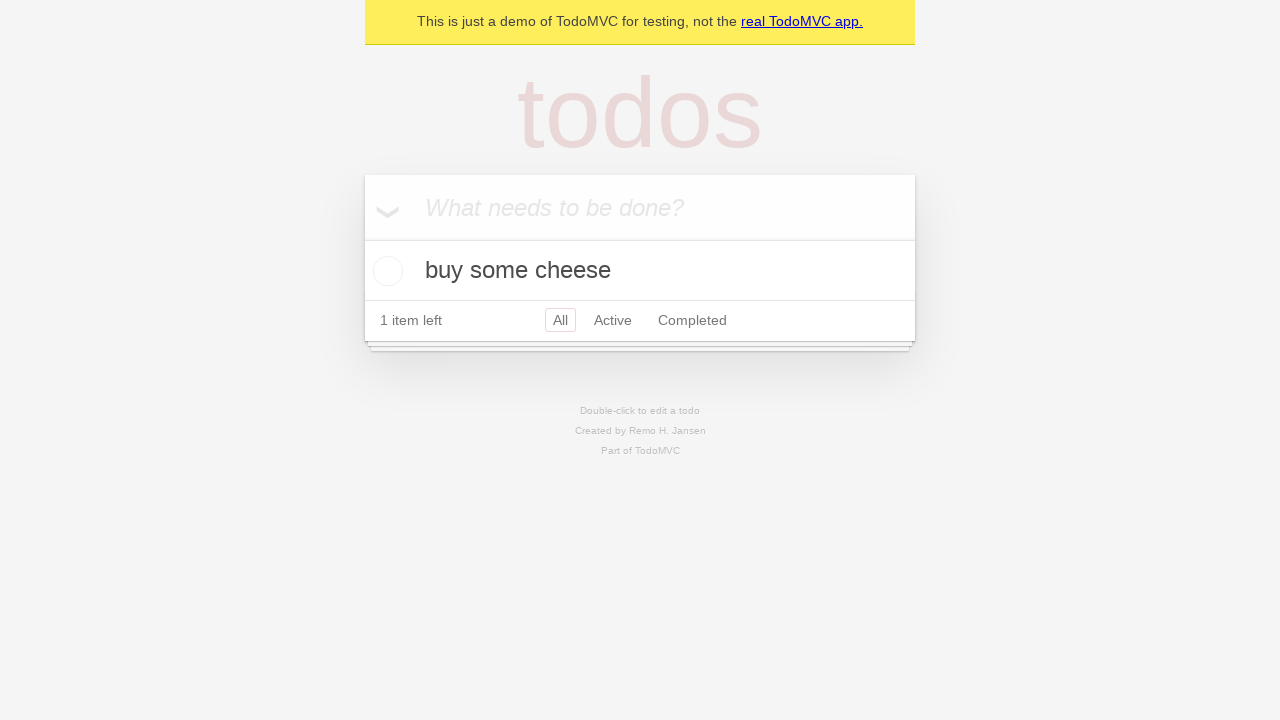

Filled todo input with 'feed the cat' on internal:attr=[placeholder="What needs to be done?"i]
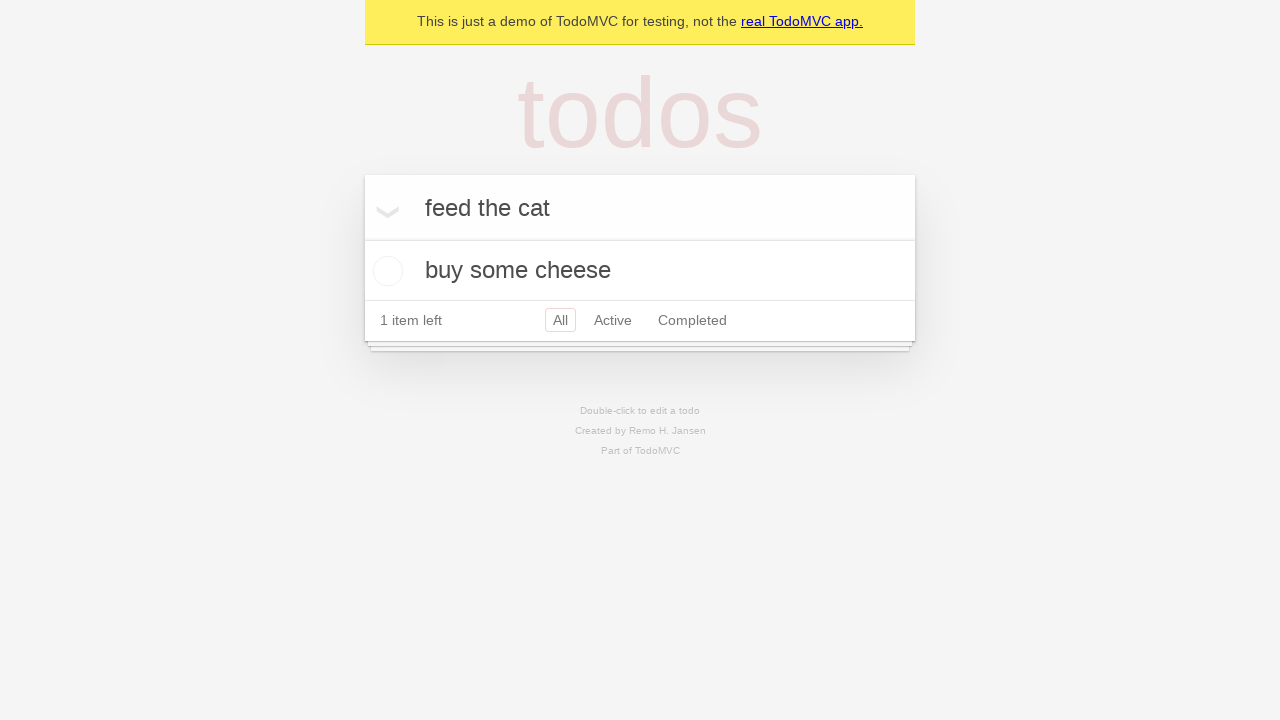

Pressed Enter to create second todo on internal:attr=[placeholder="What needs to be done?"i]
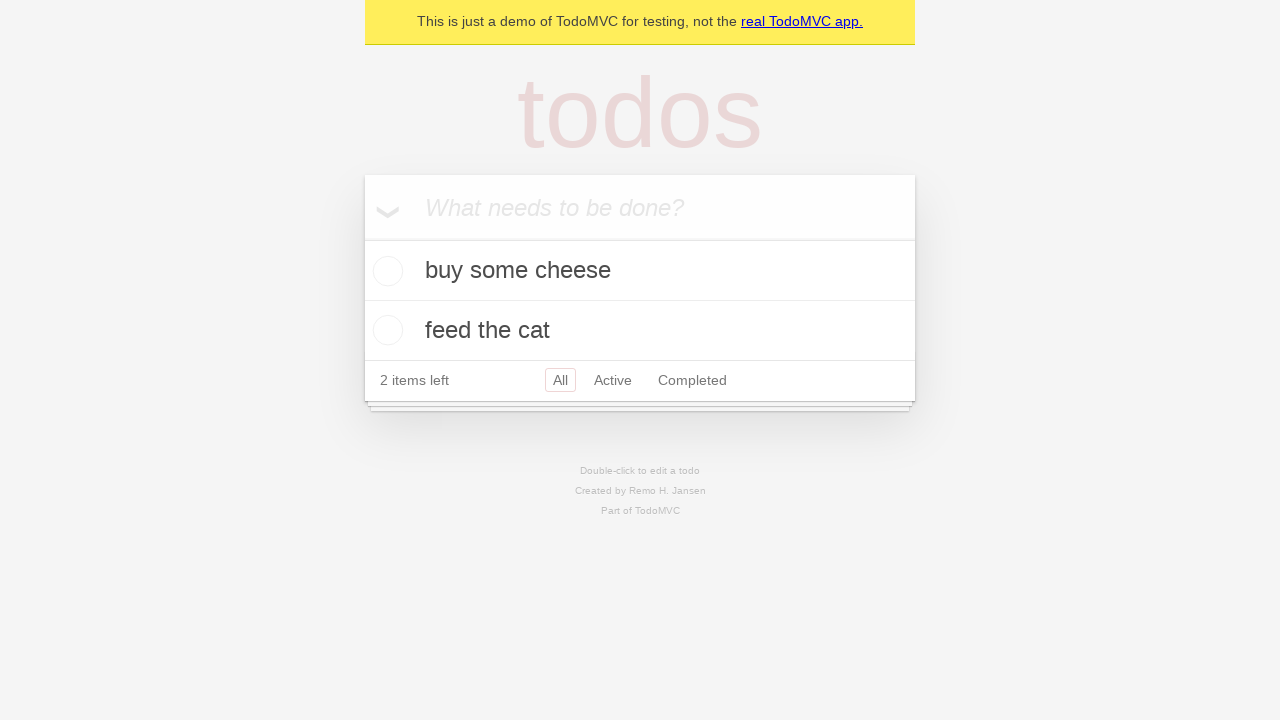

Filled todo input with 'book a doctors appointment' on internal:attr=[placeholder="What needs to be done?"i]
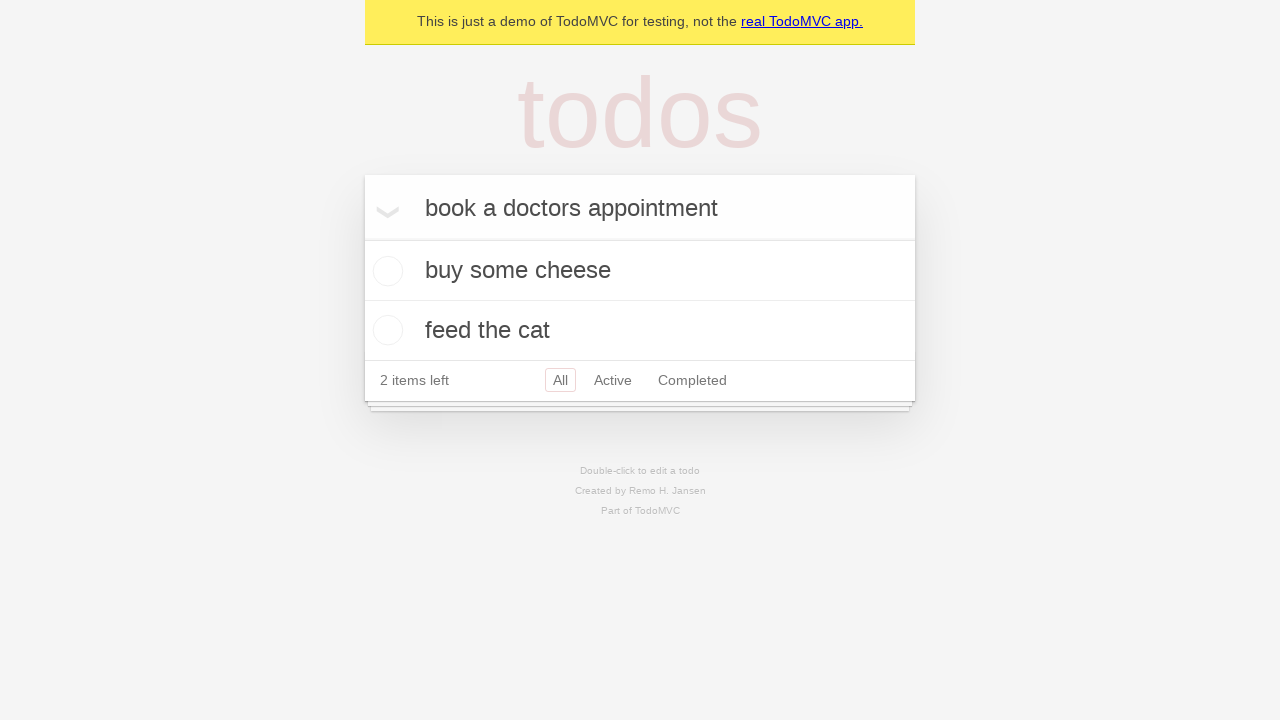

Pressed Enter to create third todo on internal:attr=[placeholder="What needs to be done?"i]
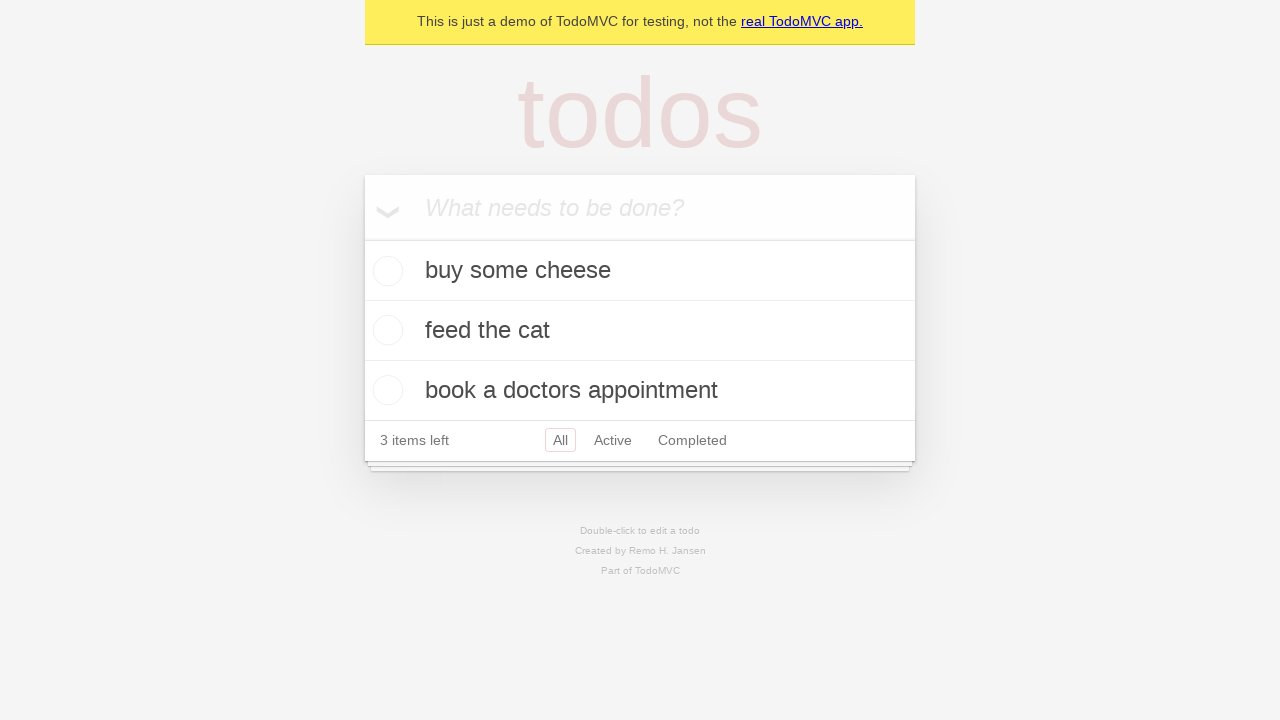

Checked the second todo item at (385, 330) on internal:testid=[data-testid="todo-item"s] >> nth=1 >> internal:role=checkbox
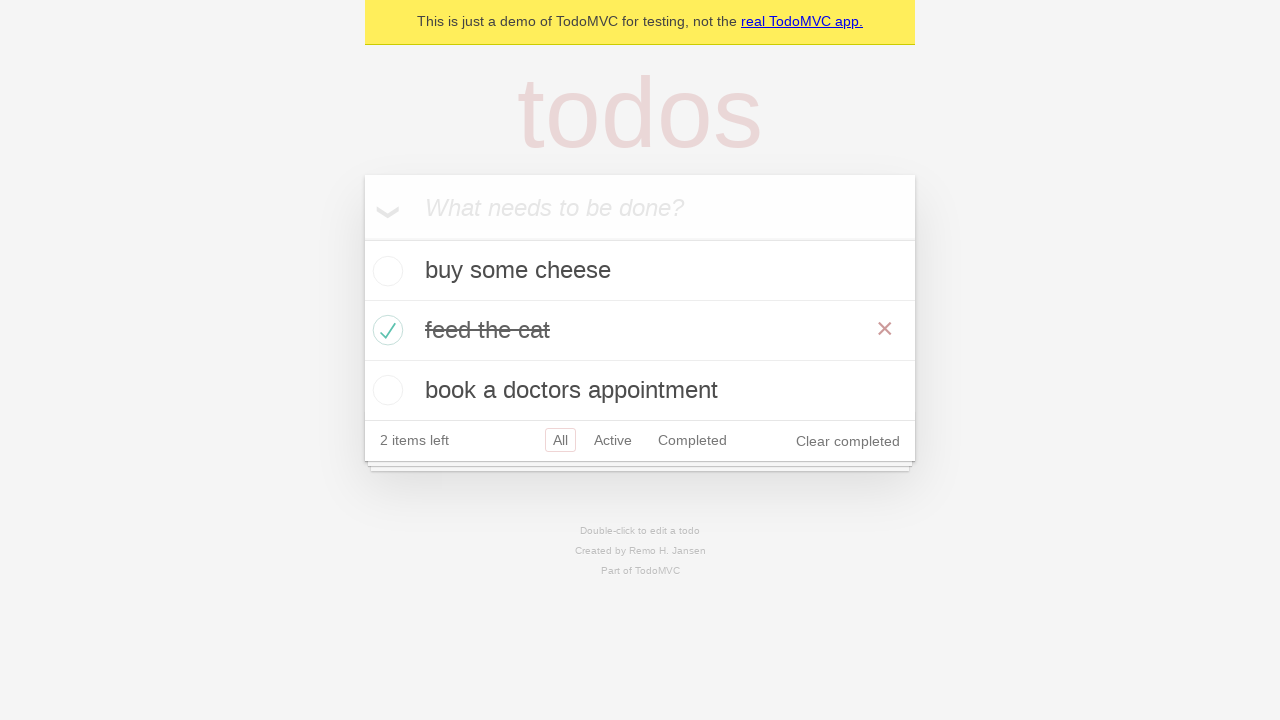

Clicked Active filter to display active todos at (613, 440) on internal:role=link[name="Active"i]
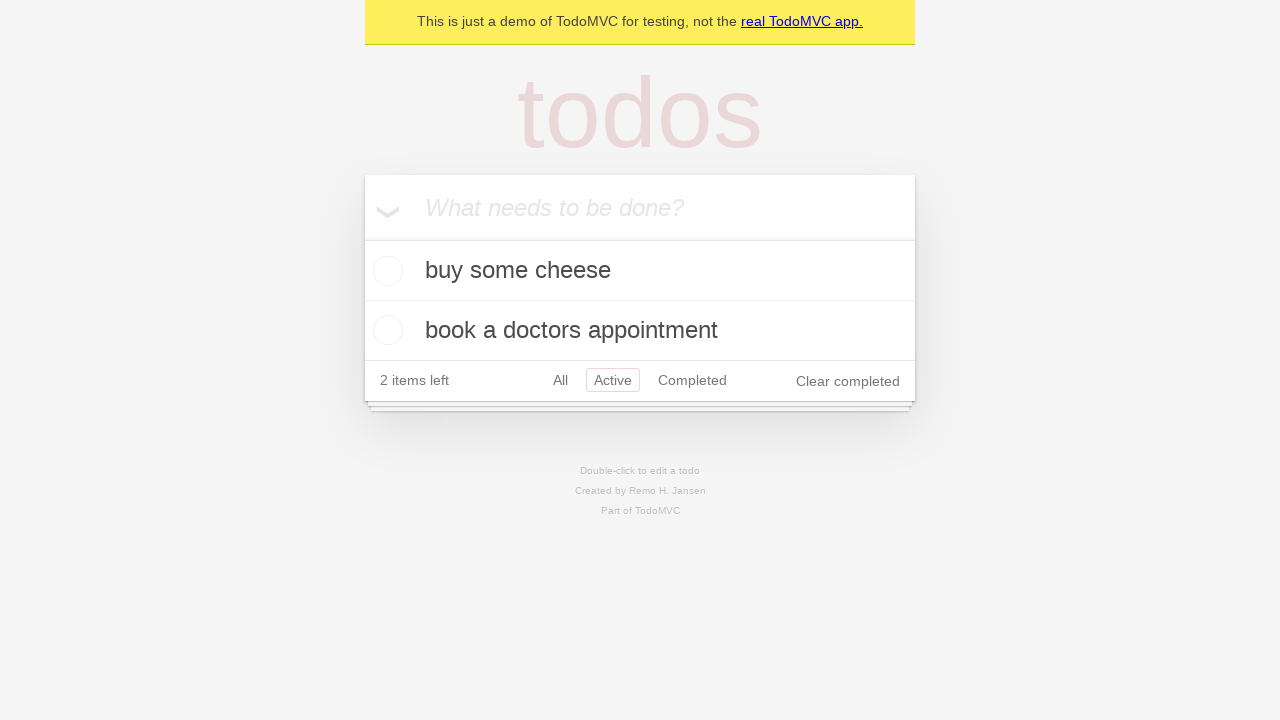

Clicked Completed filter to display completed todos at (692, 380) on internal:role=link[name="Completed"i]
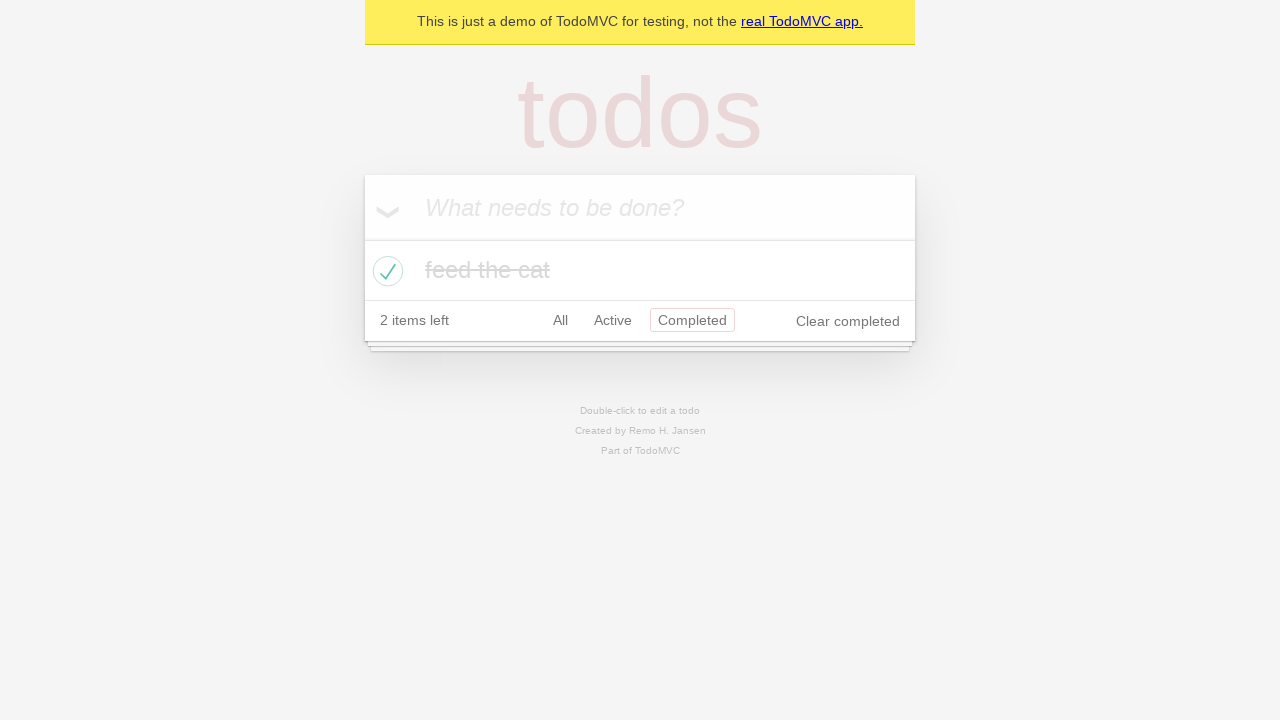

Clicked All filter to display all todo items at (560, 320) on internal:role=link[name="All"i]
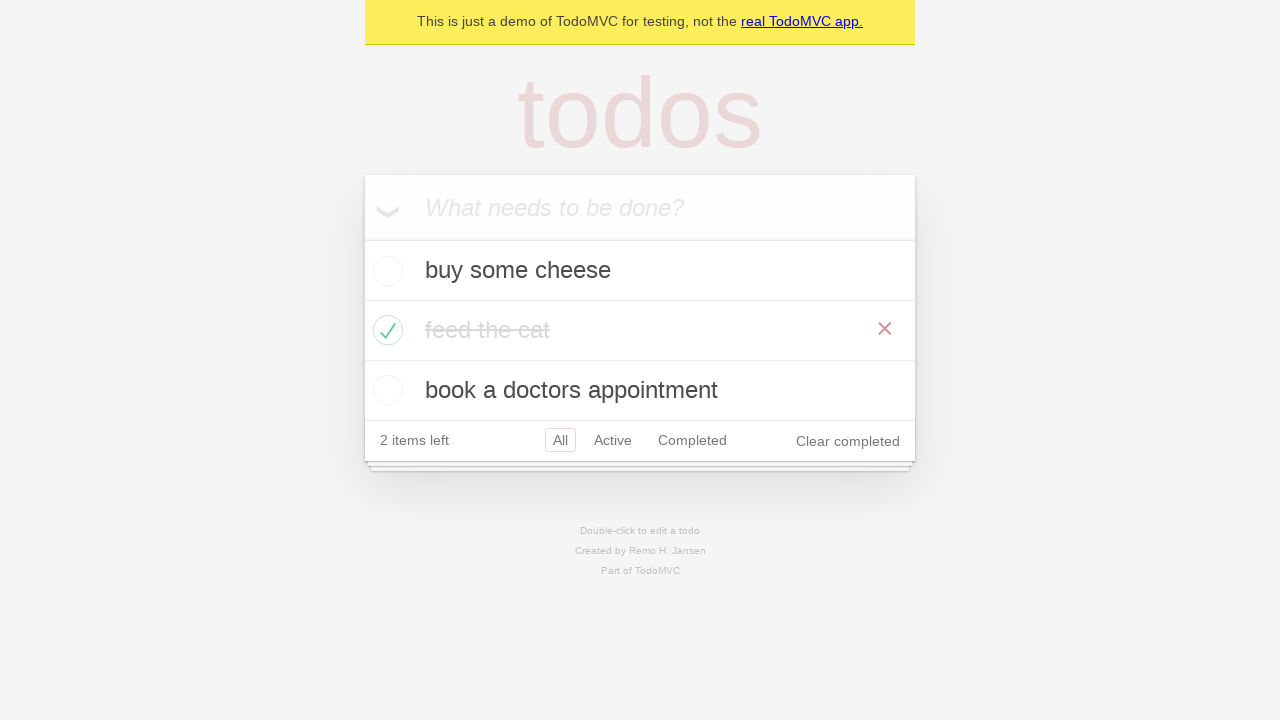

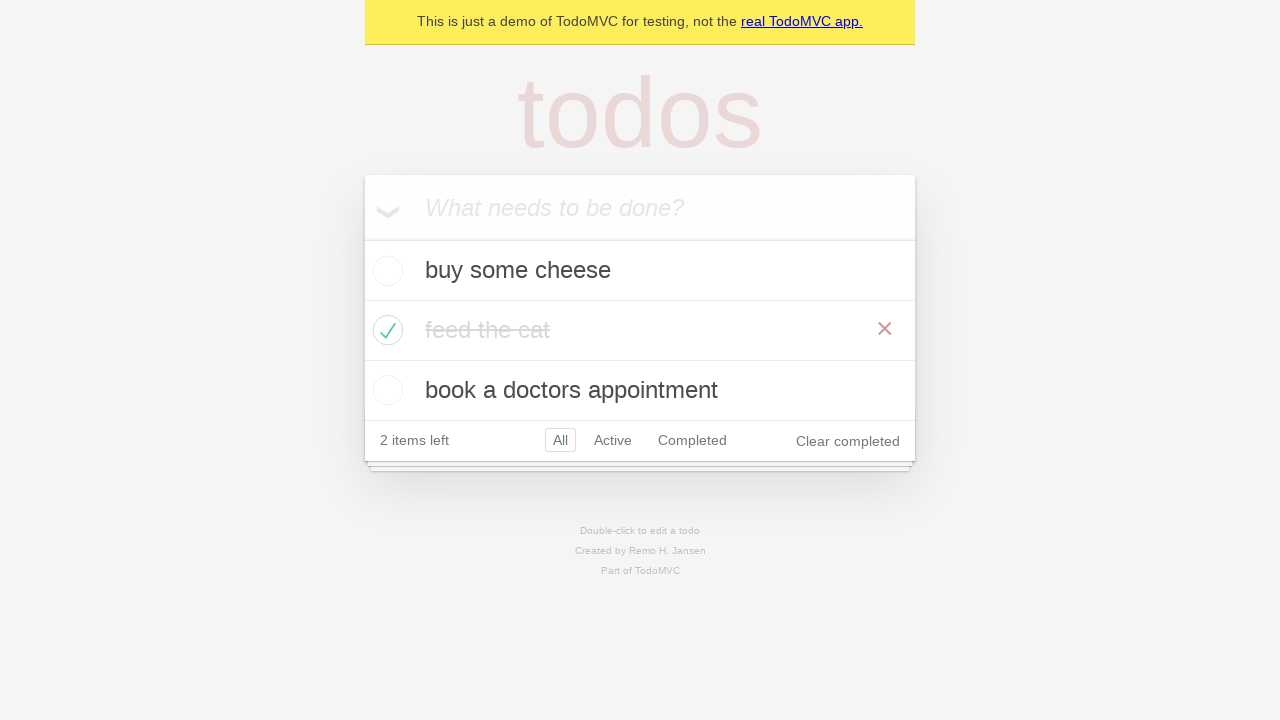